Tests Checkboxes page by checking and unchecking checkboxes and verifying their states

Starting URL: https://the-internet.herokuapp.com/

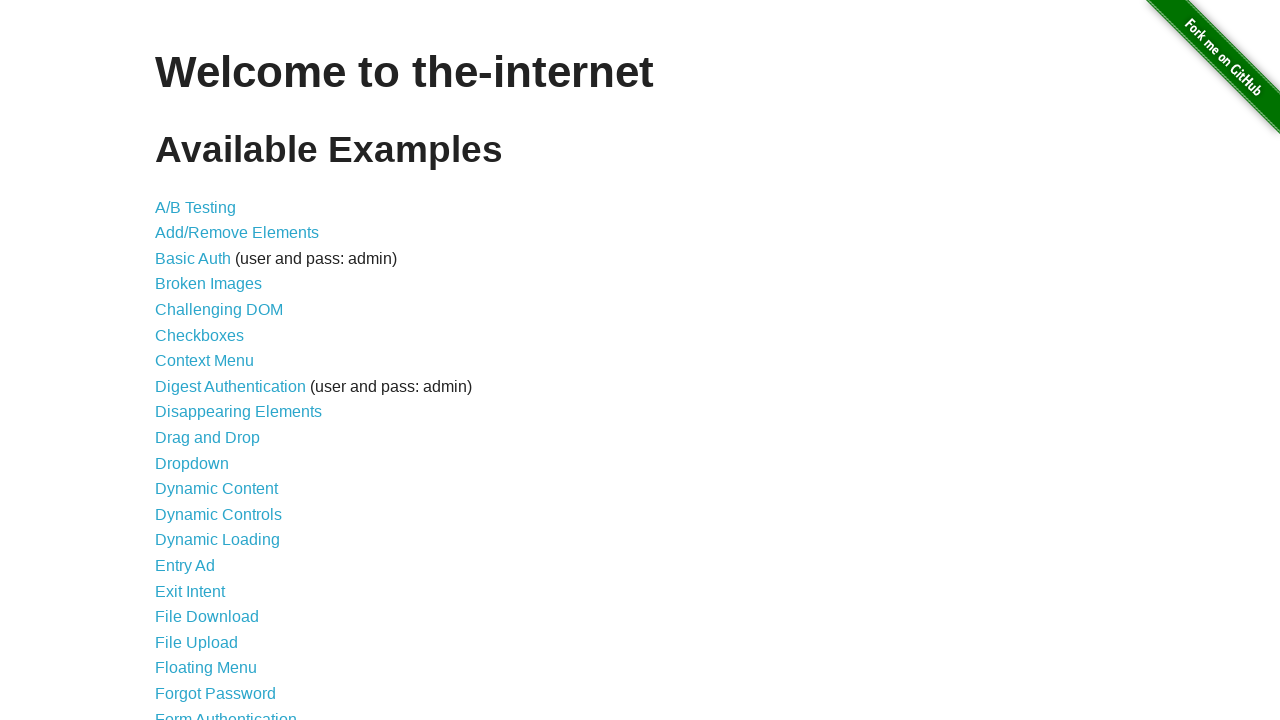

Clicked on Checkboxes link to navigate to checkboxes test page at (200, 335) on text=Checkboxes
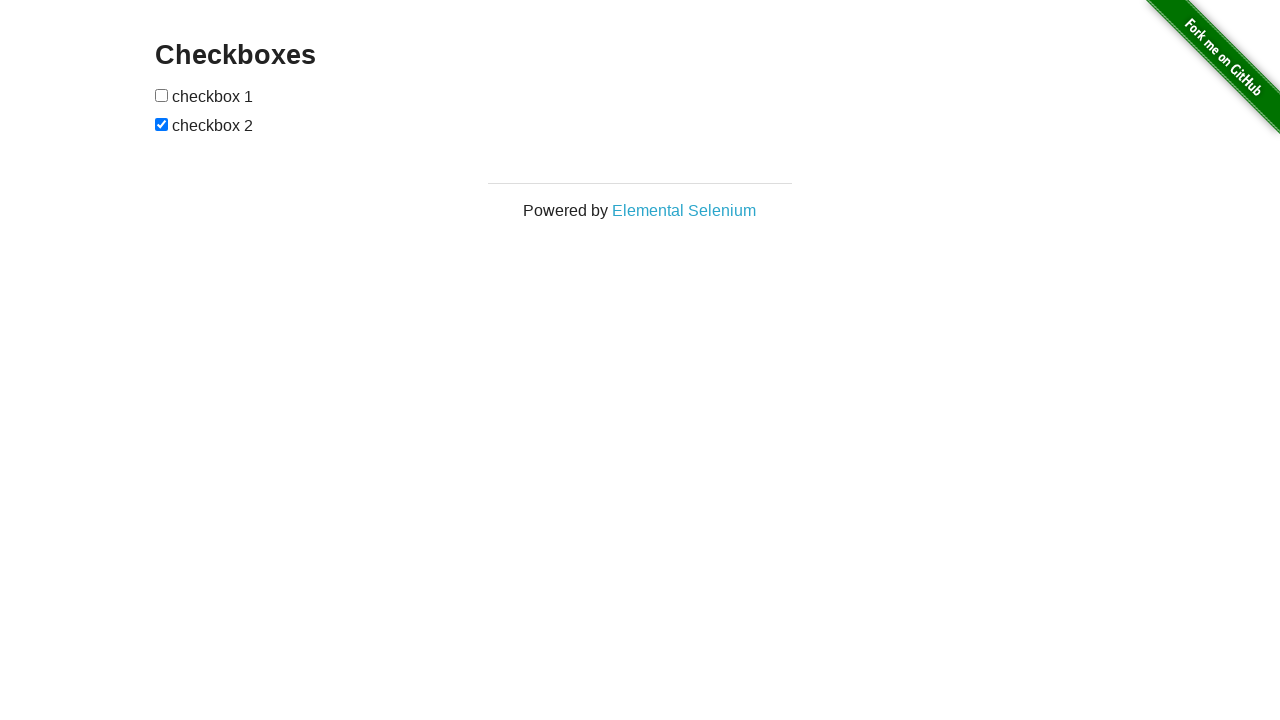

Verified page title contains 'Checkboxes'
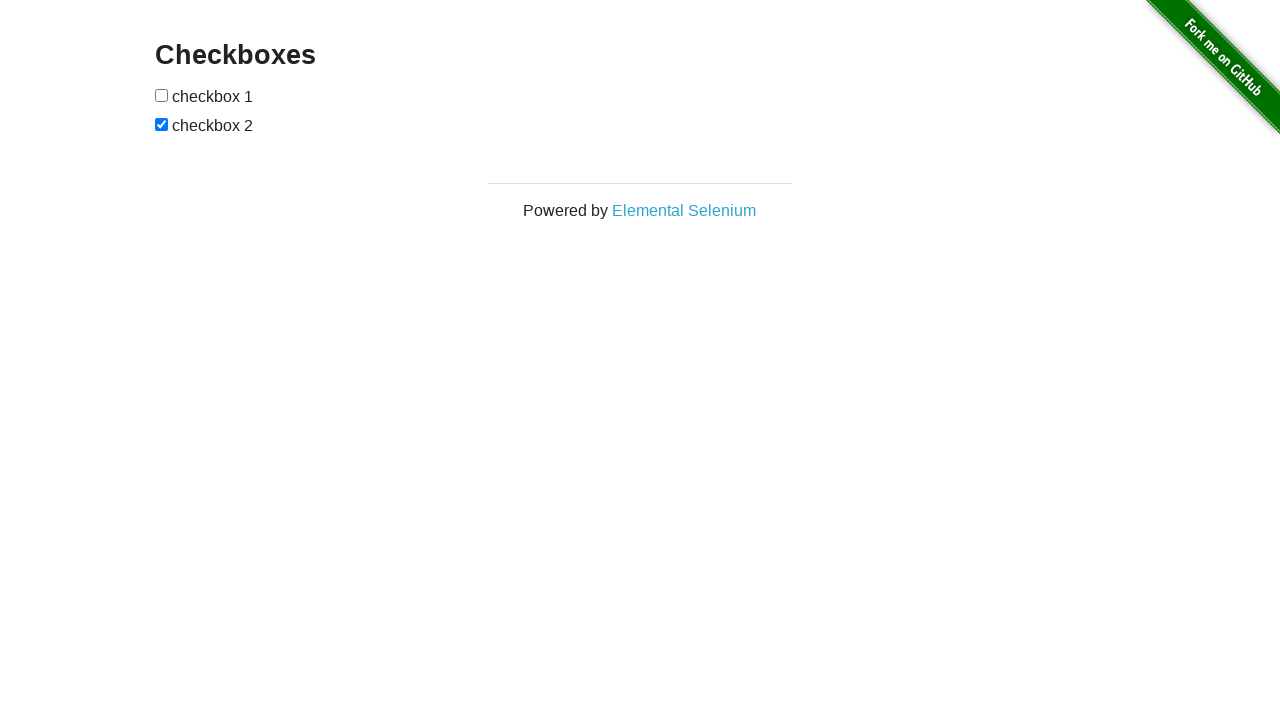

Located first and second checkbox elements on the page
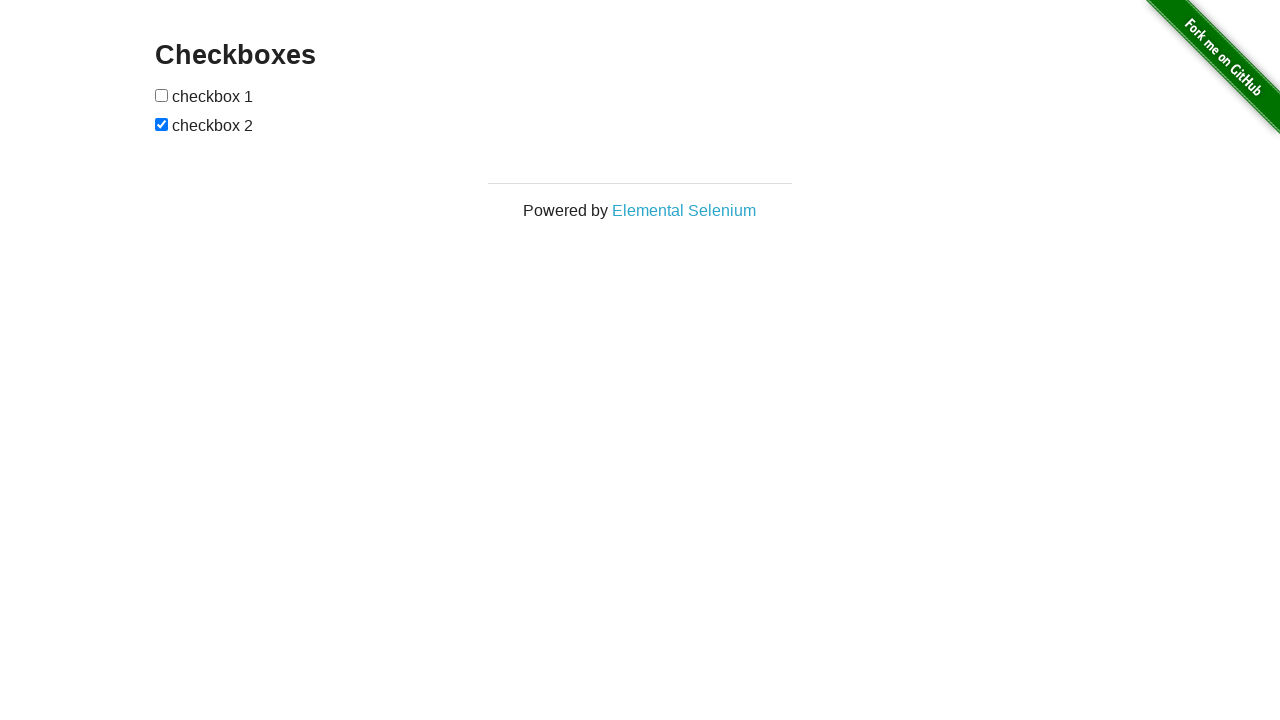

Checked the first checkbox at (162, 95) on input[type="checkbox"] >> nth=0
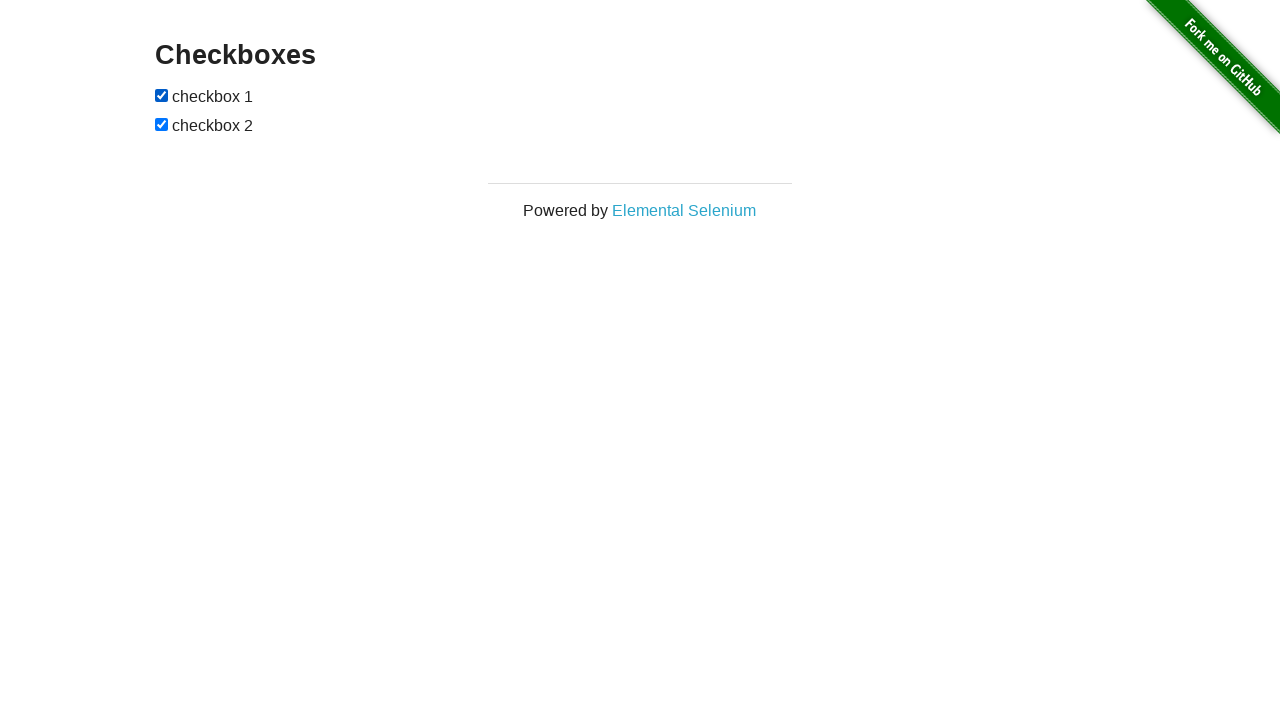

Unchecked the second checkbox at (162, 124) on input[type="checkbox"] >> nth=-1
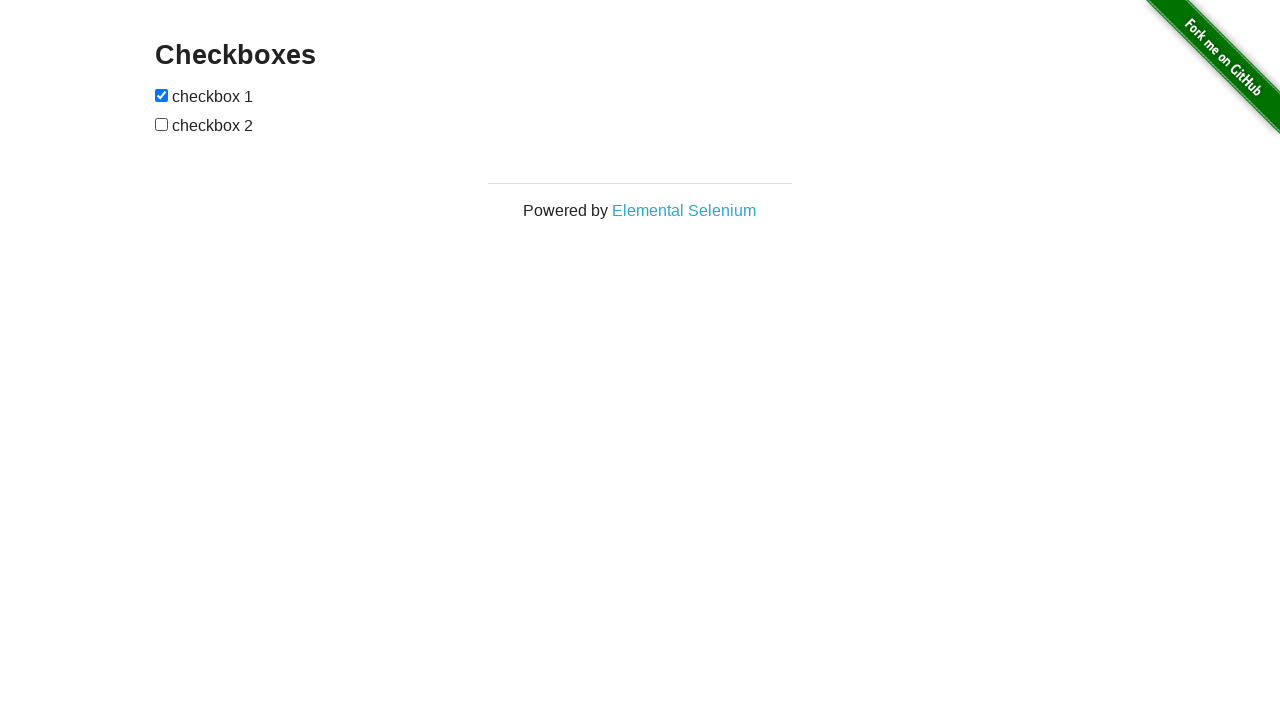

Unchecked the first checkbox at (162, 95) on input[type="checkbox"] >> nth=0
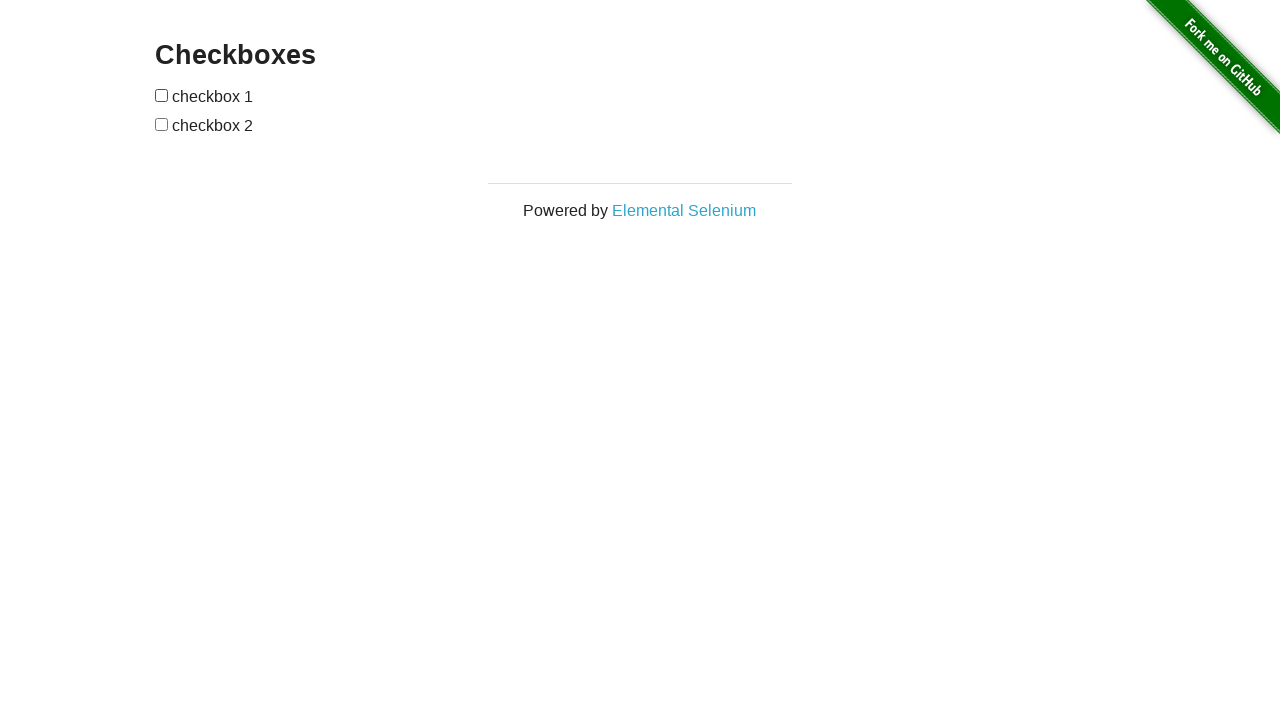

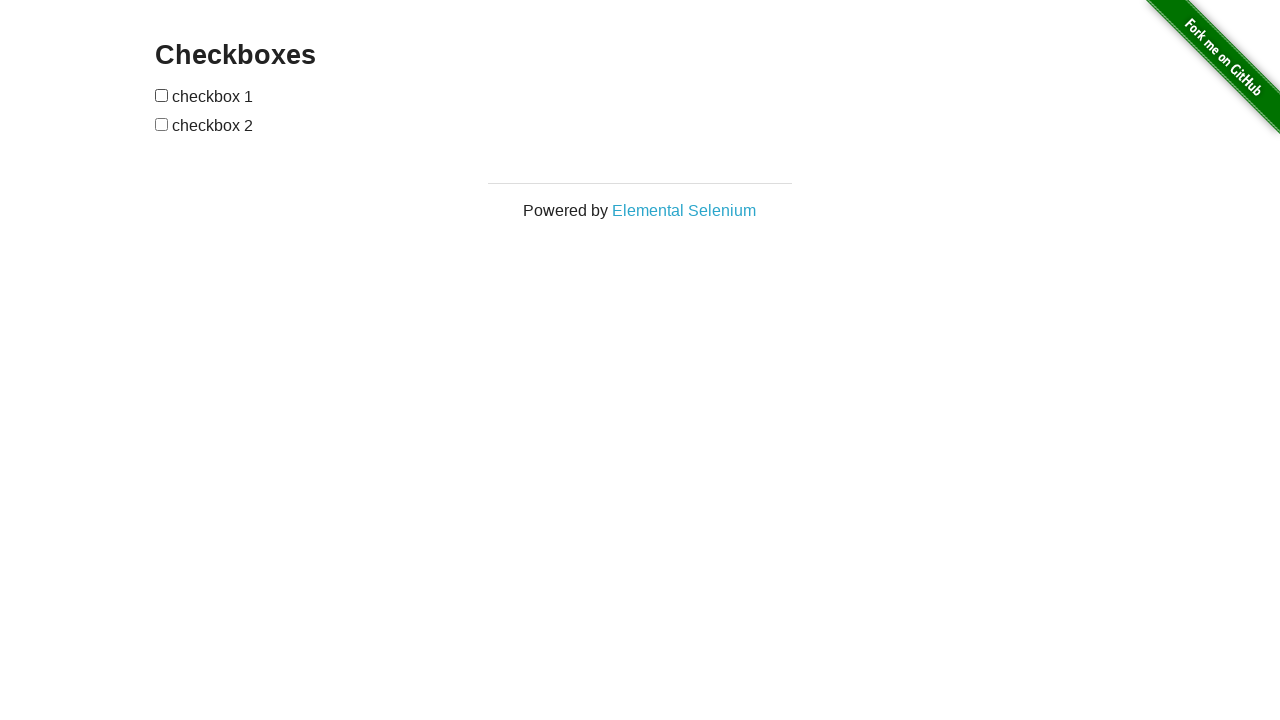